Navigates to the Anthropic website homepage

Starting URL: https://www.anthropic.com

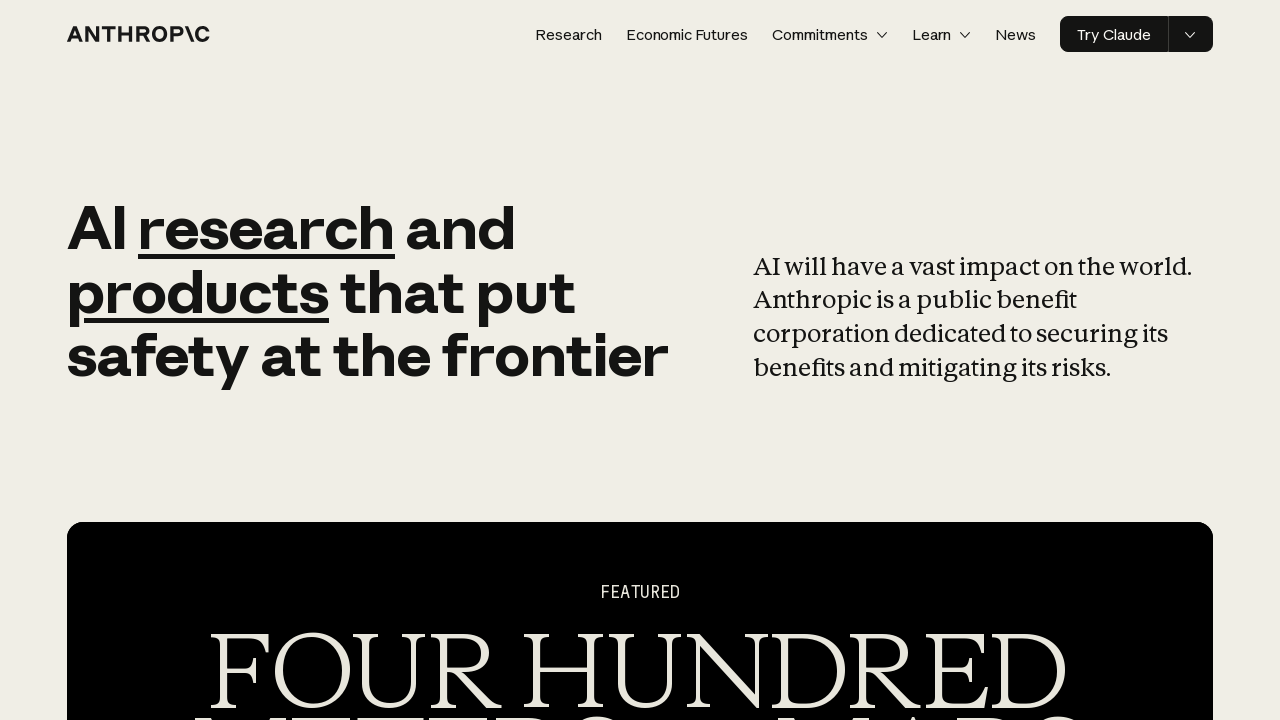

Navigated to Anthropic homepage at https://www.anthropic.com
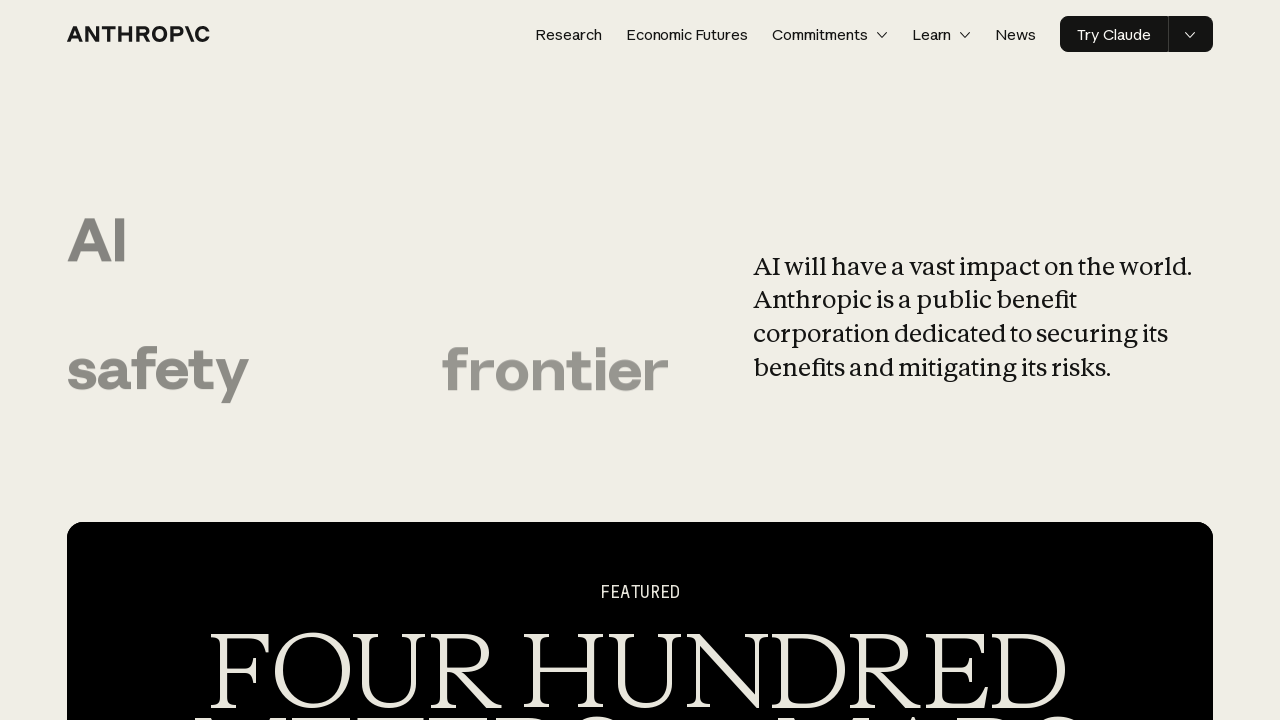

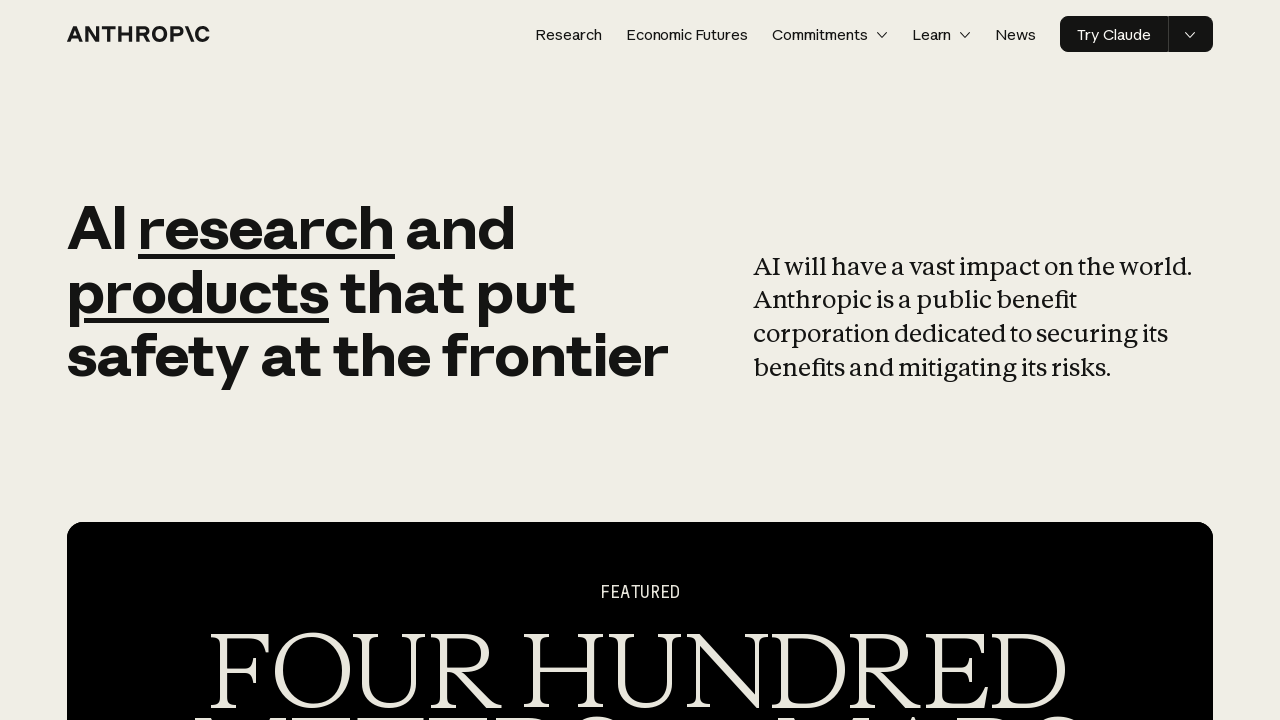